Tests handling of a JavaScript alert dialog by clicking the alert button and accepting the alert

Starting URL: https://testautomationpractice.blogspot.com/

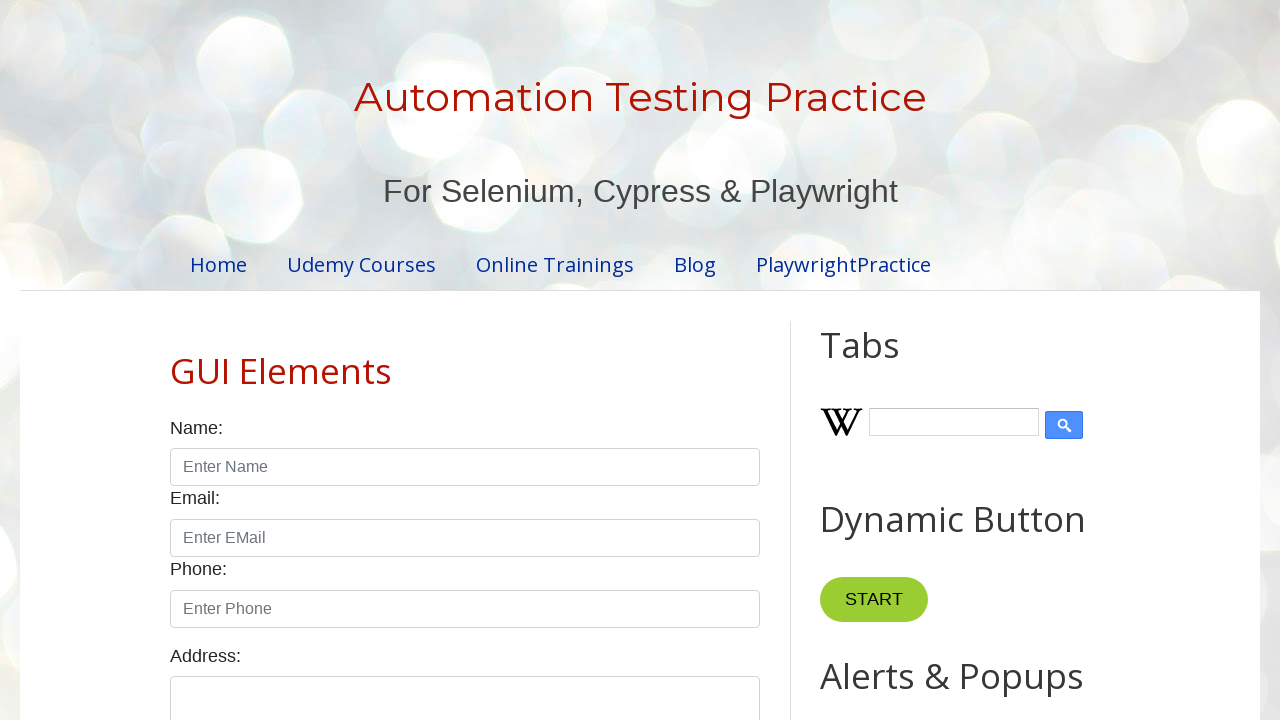

Set up dialog handler for alert confirmation
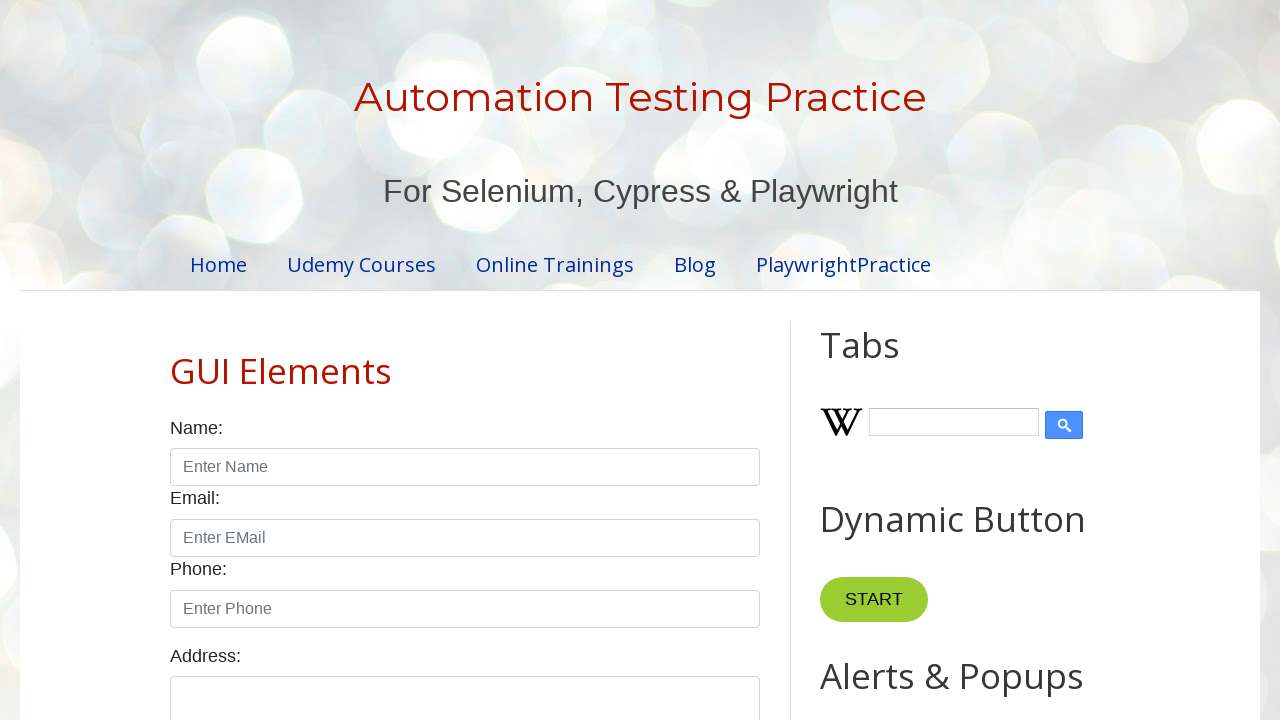

Clicked the alert button to trigger JavaScript alert at (888, 361) on #alertBtn
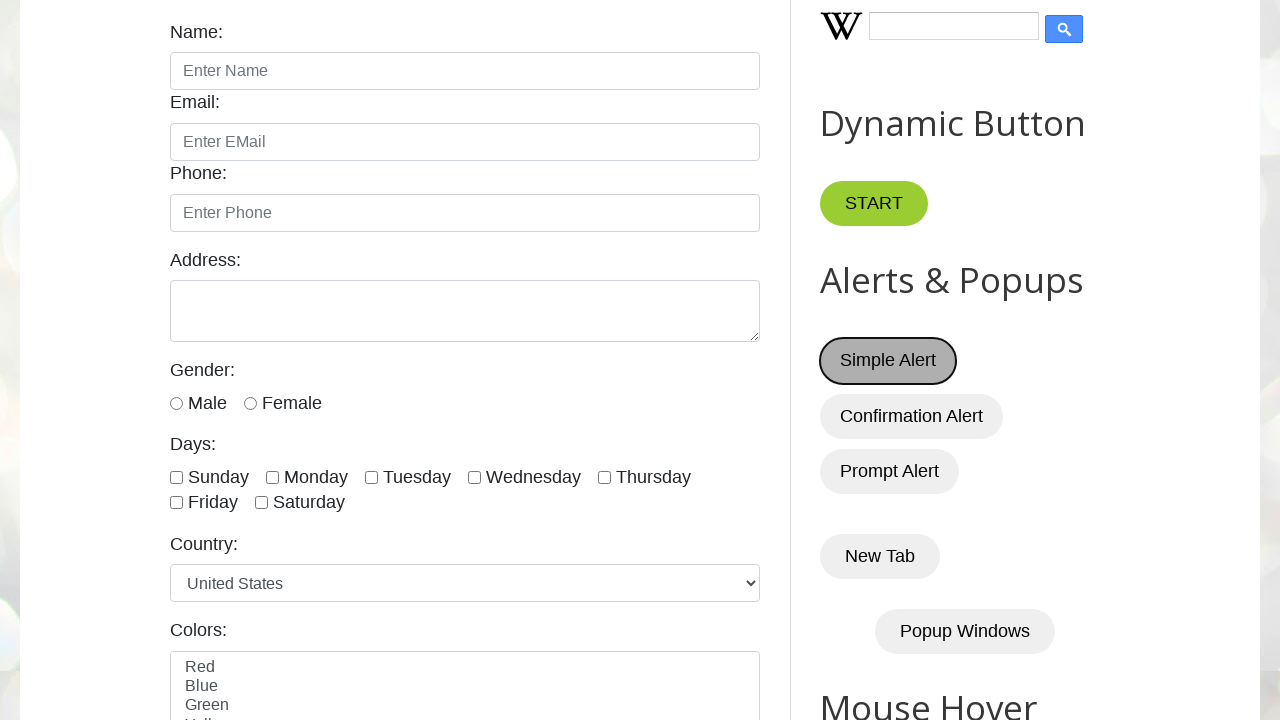

Waited for dialog to be processed
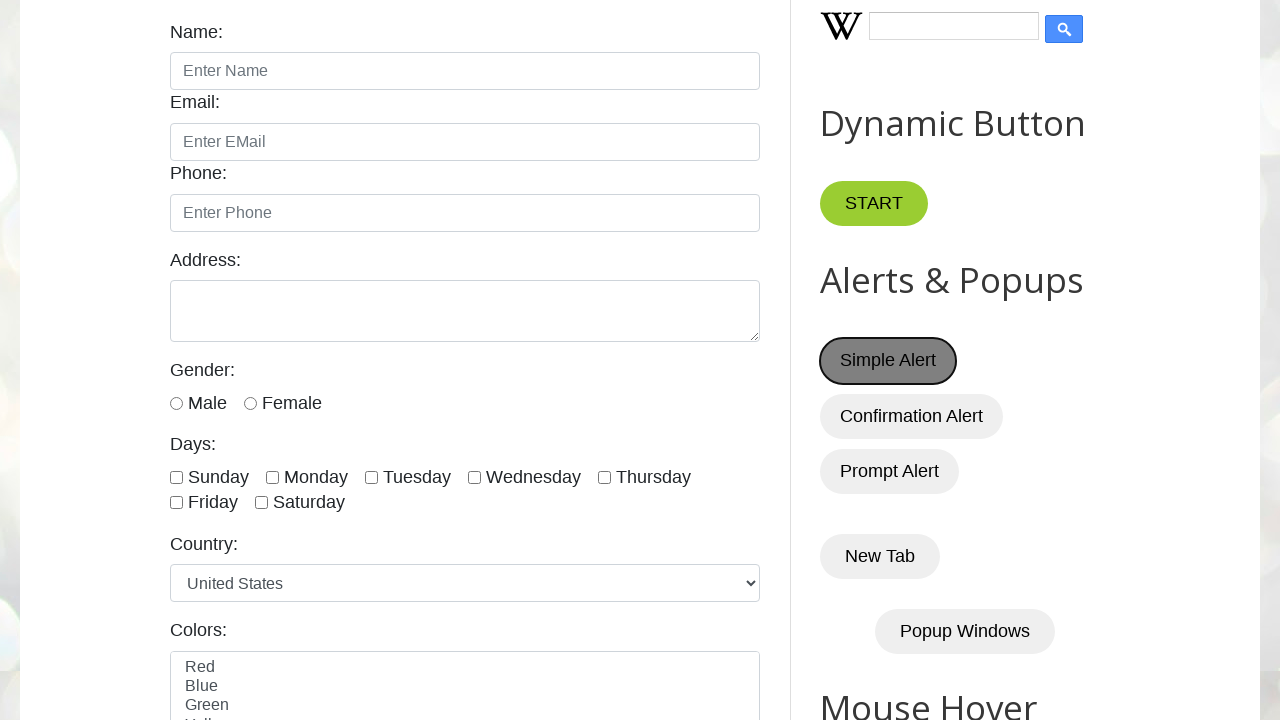

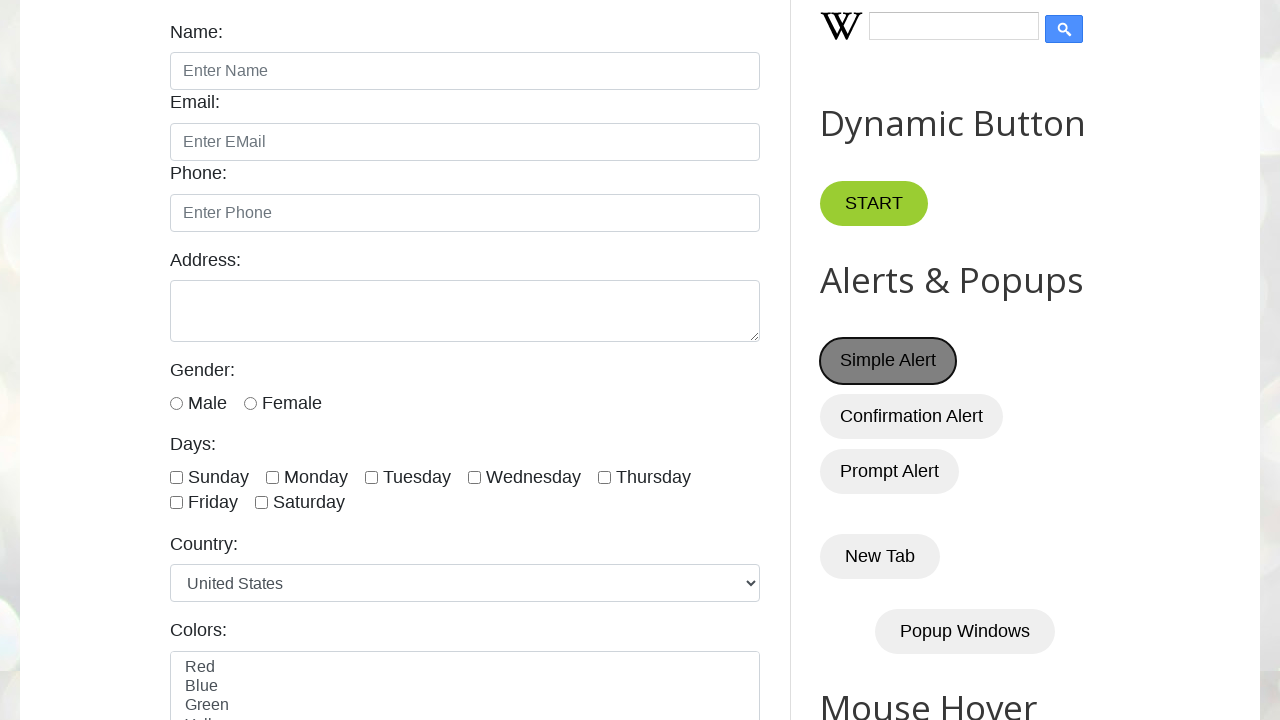